Tests a web form by entering text into a textarea field and submitting the form

Starting URL: https://www.selenium.dev/selenium/web/web-form.html

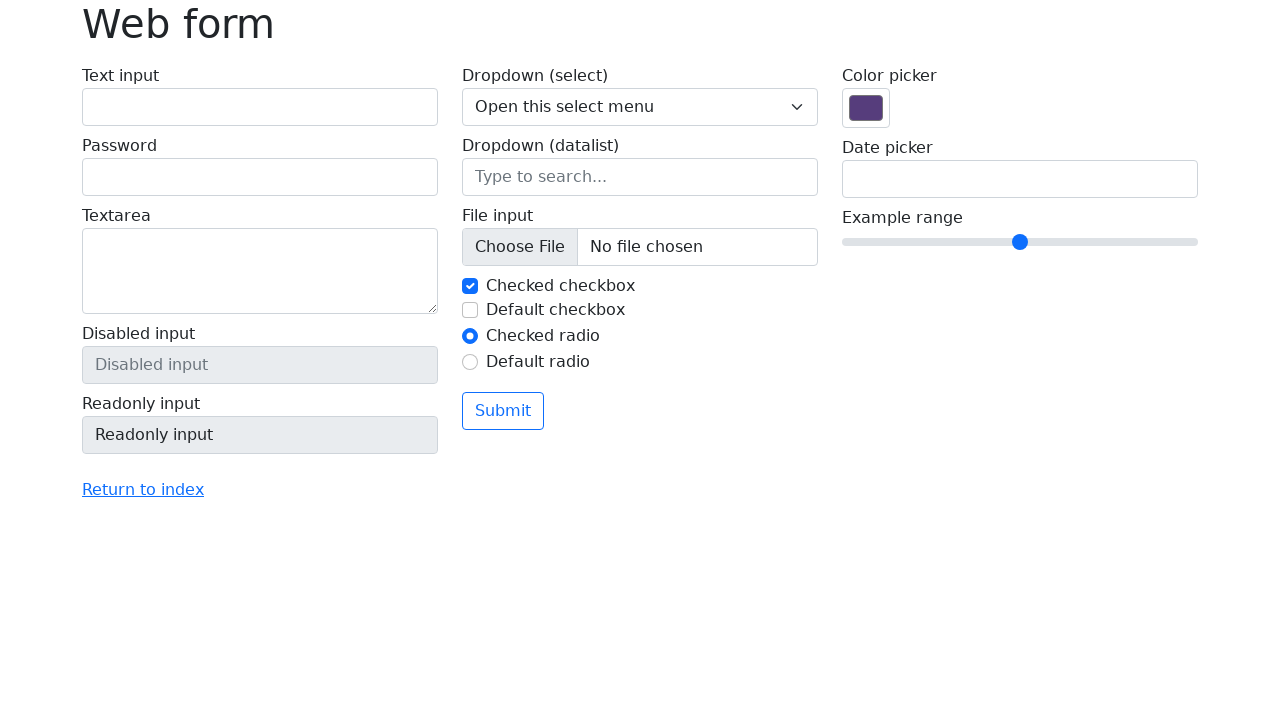

Filled textarea field with 'test' on textarea[name='my-textarea']
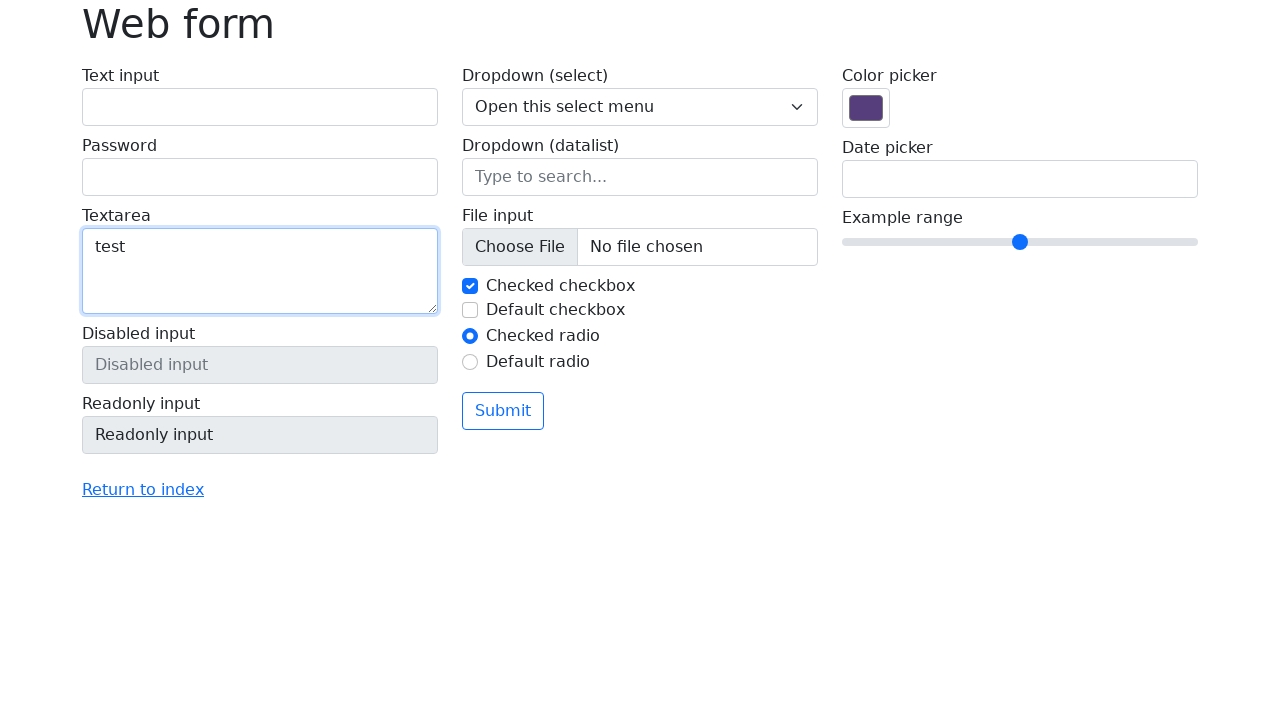

Clicked submit button to submit the form at (503, 411) on .btn
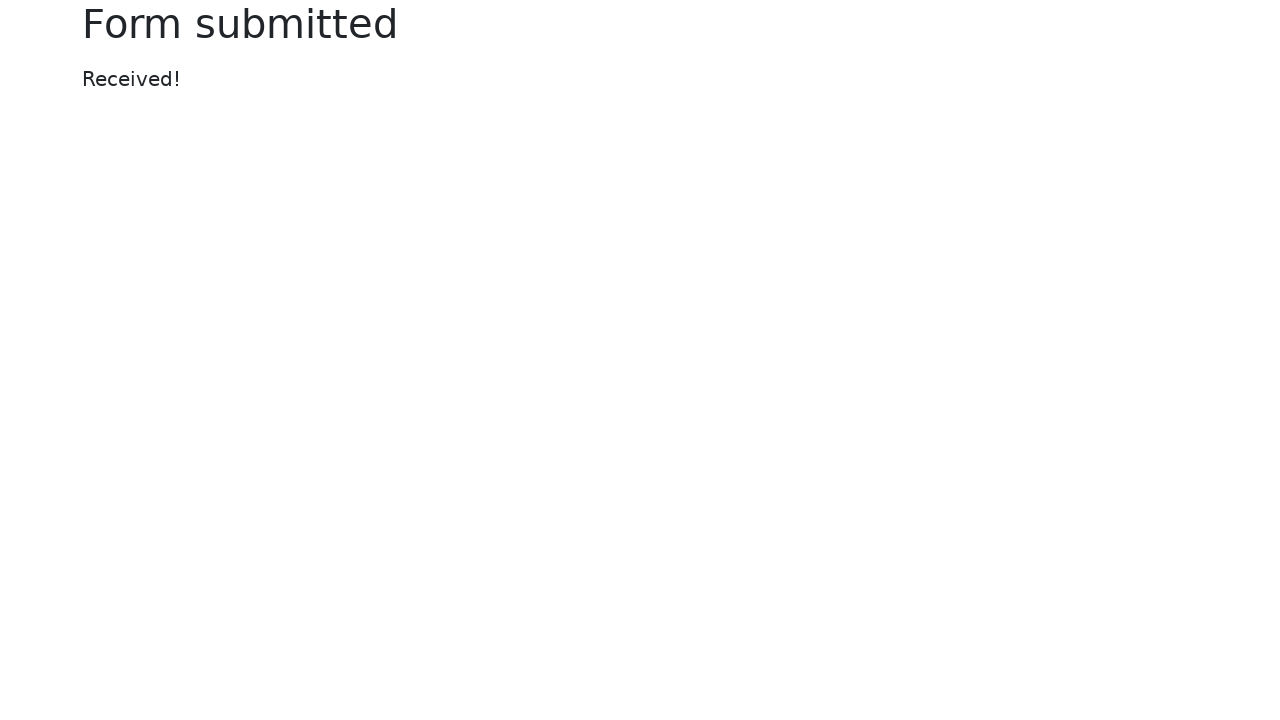

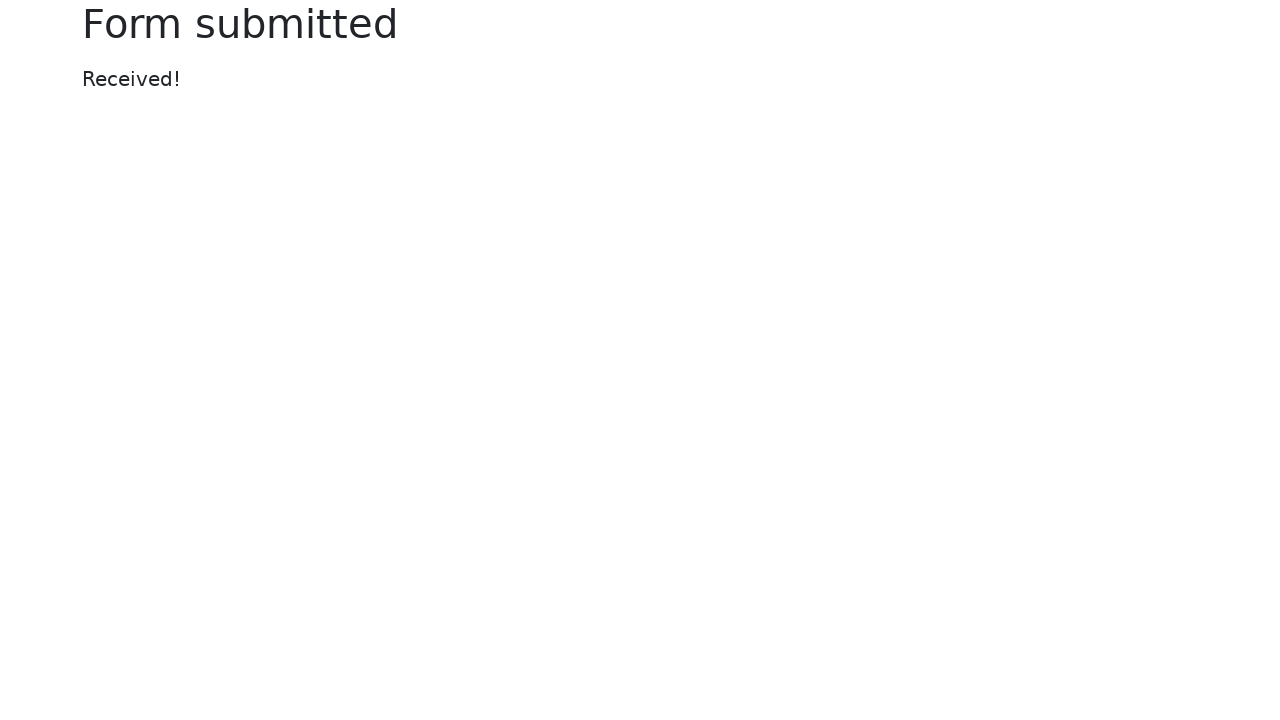